Tests that a todo item is removed when edited to empty string

Starting URL: https://demo.playwright.dev/todomvc

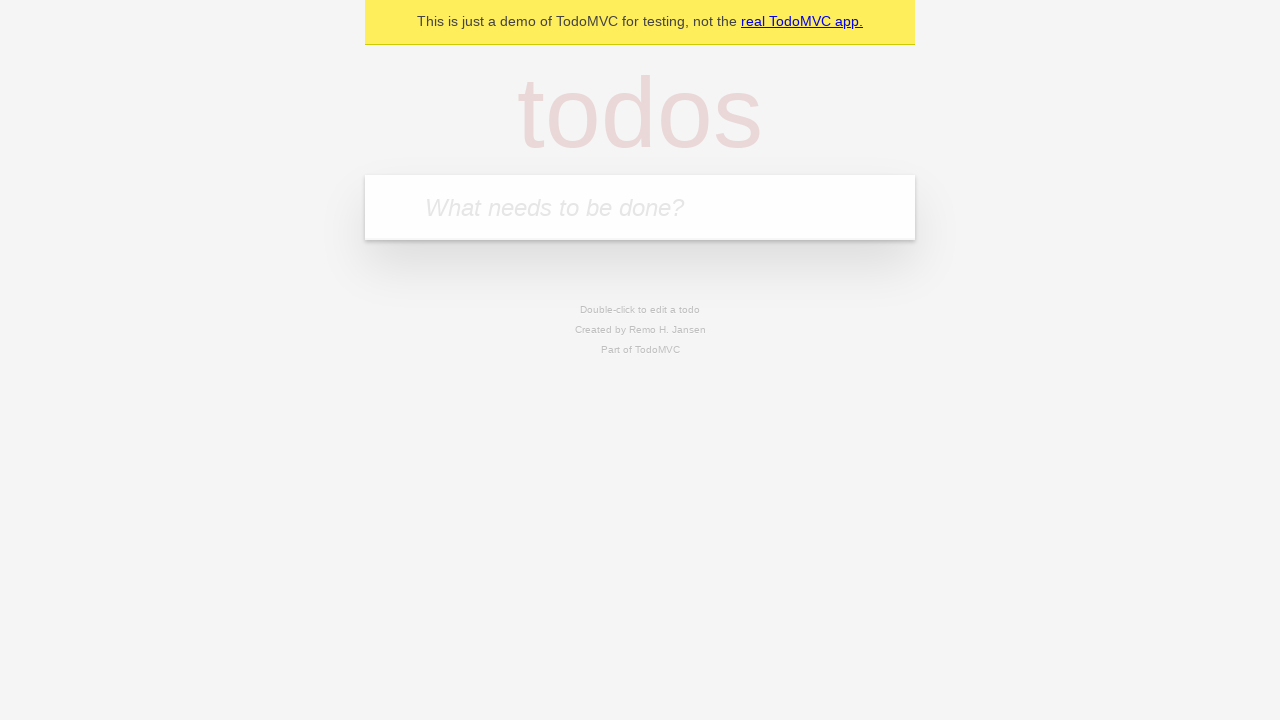

Located the 'What needs to be done?' input field
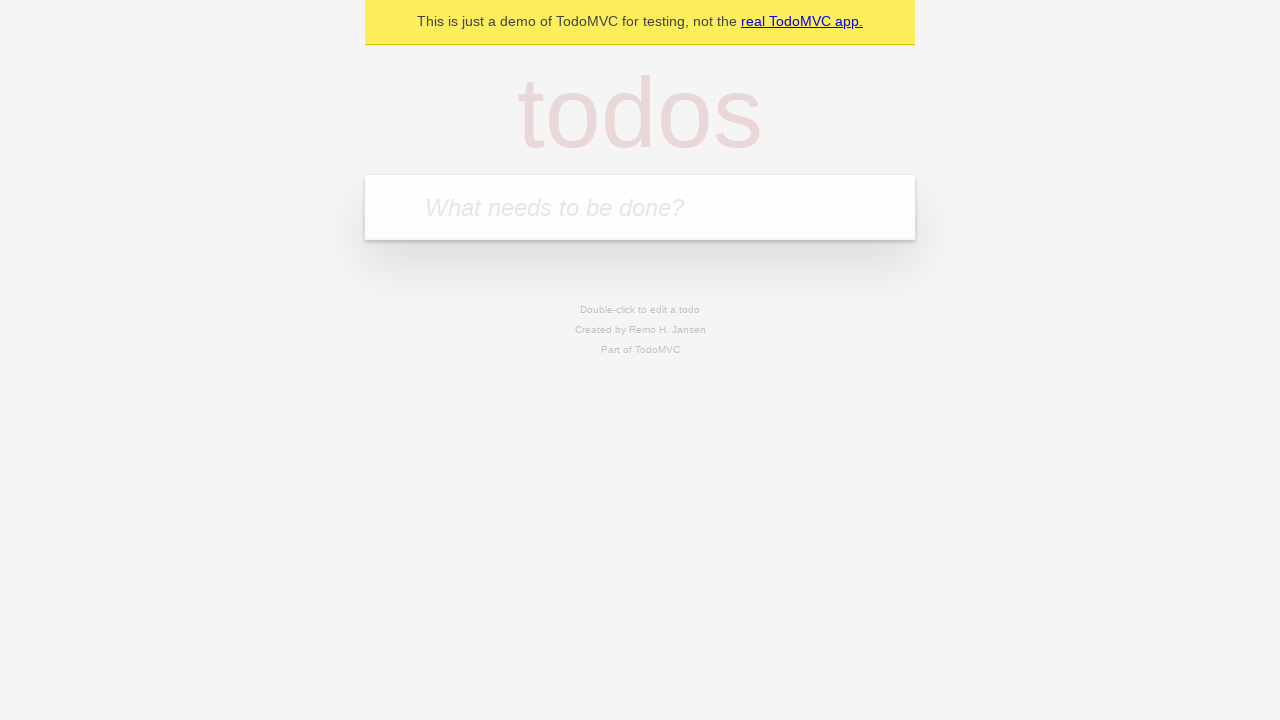

Filled todo input with 'buy some cheese' on internal:attr=[placeholder="What needs to be done?"i]
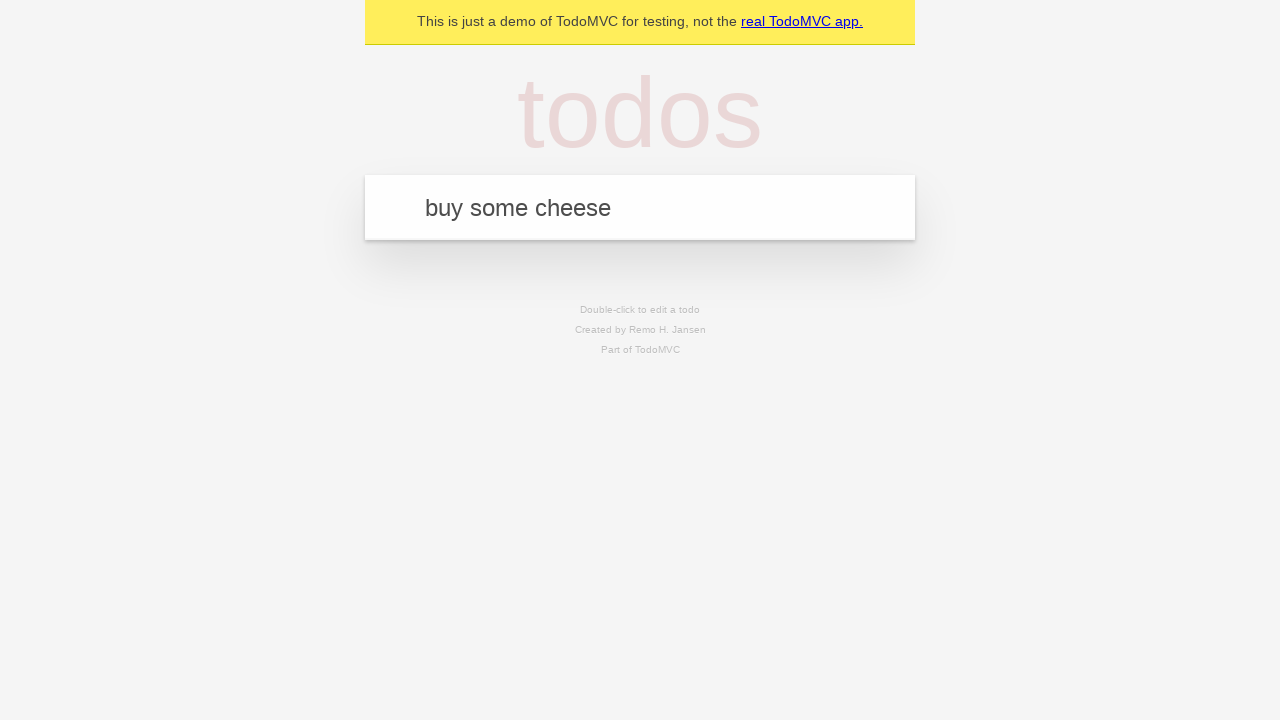

Pressed Enter to add todo 'buy some cheese' on internal:attr=[placeholder="What needs to be done?"i]
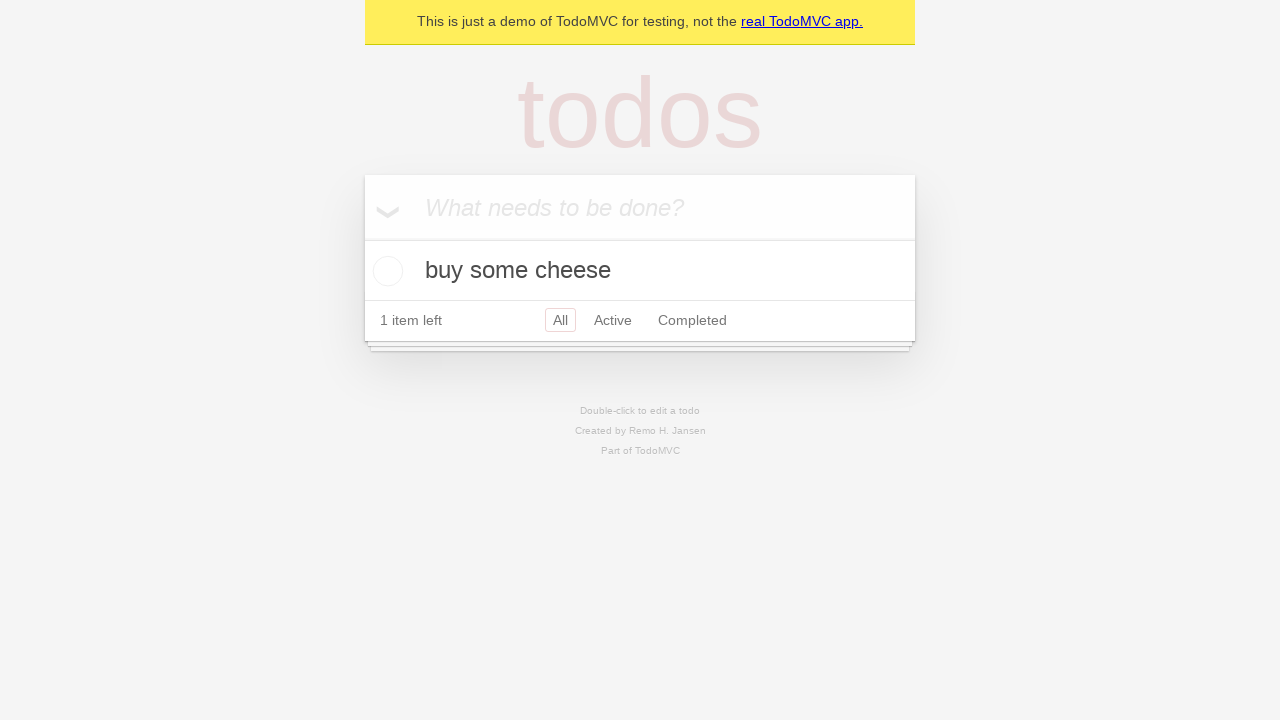

Filled todo input with 'feed the cat' on internal:attr=[placeholder="What needs to be done?"i]
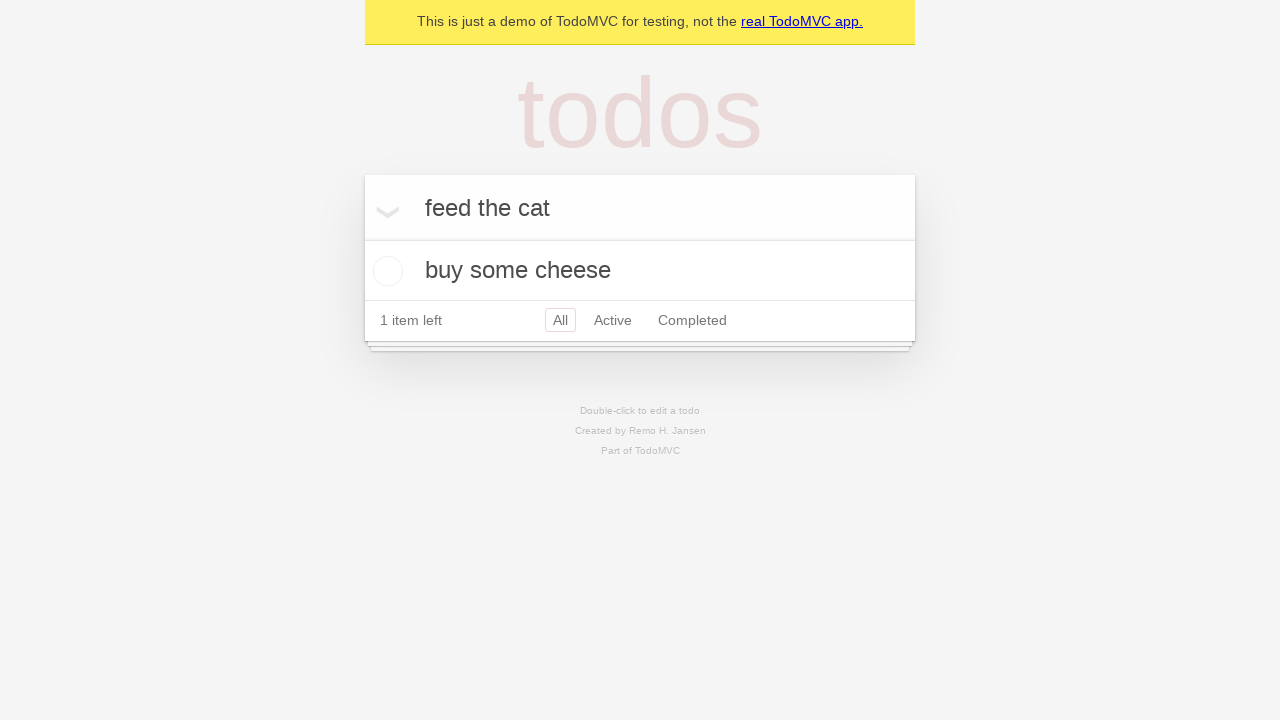

Pressed Enter to add todo 'feed the cat' on internal:attr=[placeholder="What needs to be done?"i]
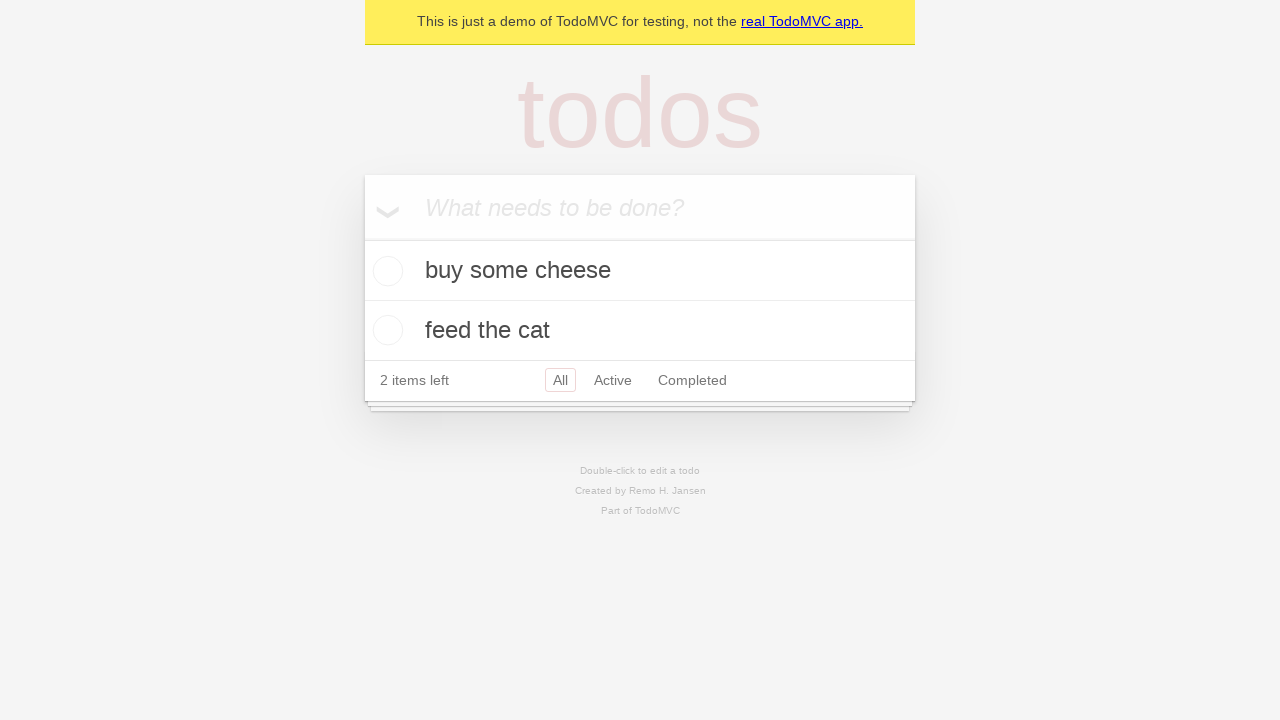

Filled todo input with 'book a doctors appointment' on internal:attr=[placeholder="What needs to be done?"i]
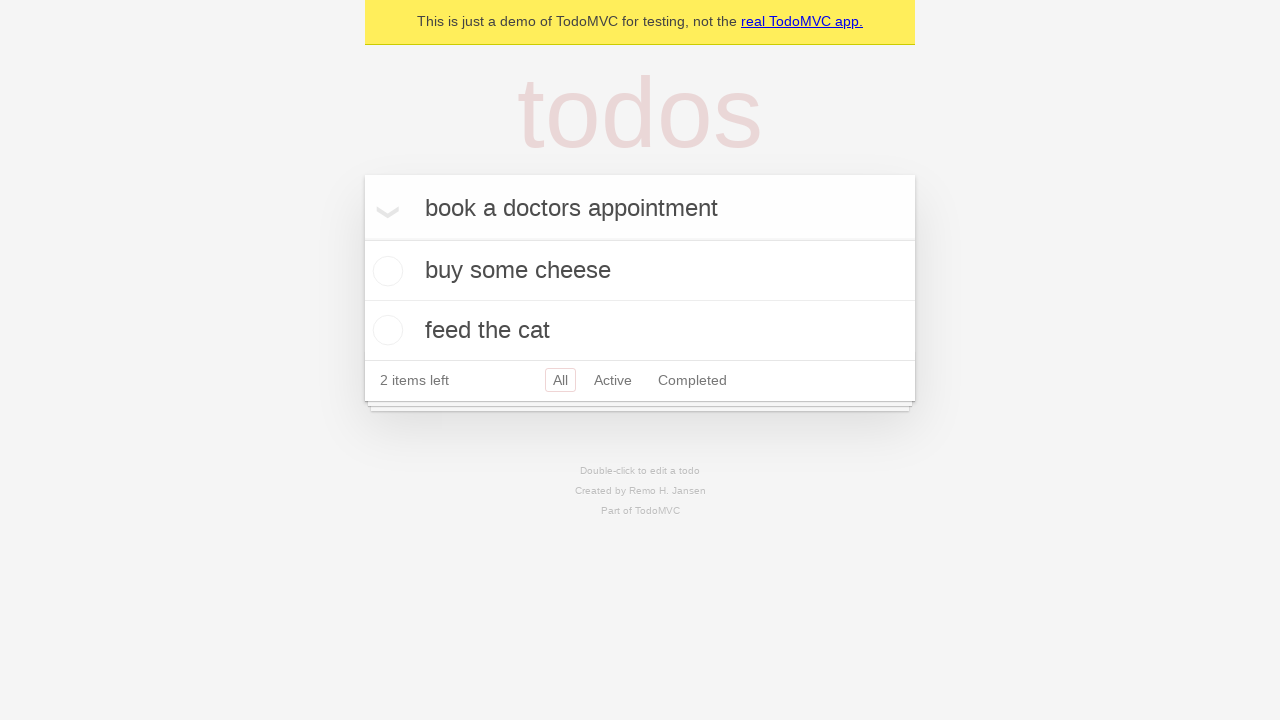

Pressed Enter to add todo 'book a doctors appointment' on internal:attr=[placeholder="What needs to be done?"i]
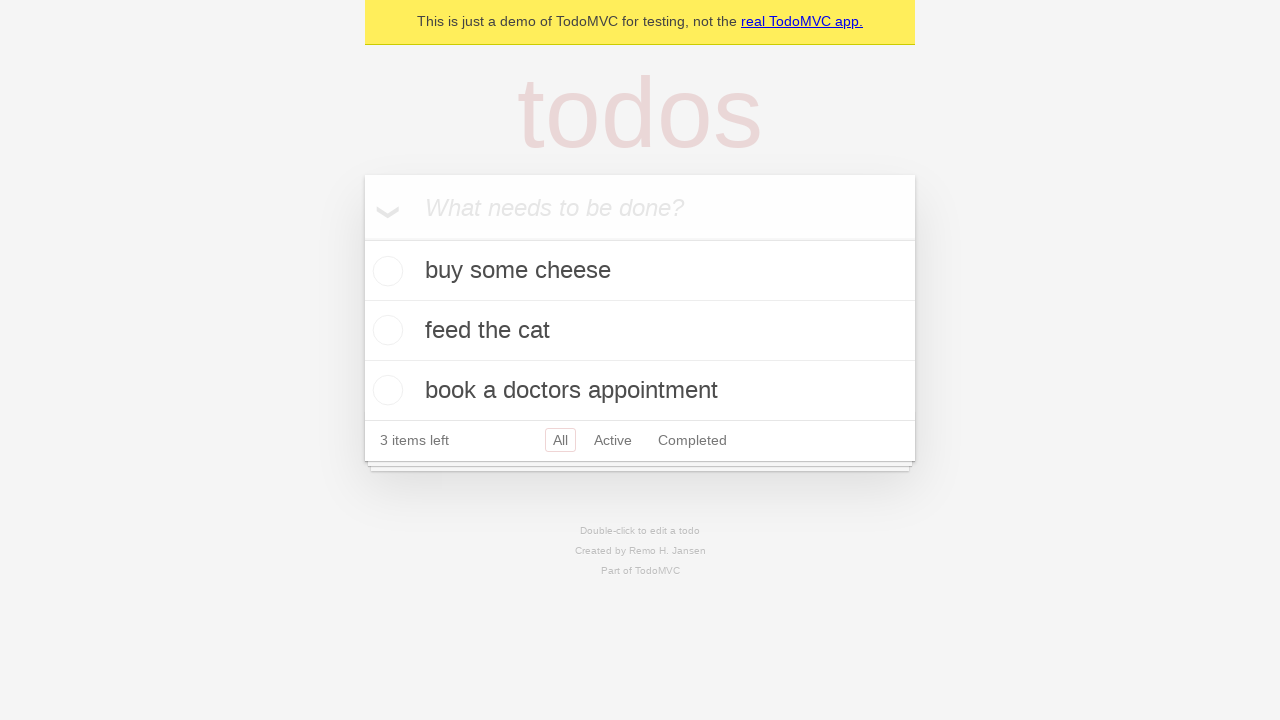

Waited for all 3 todo items to be present
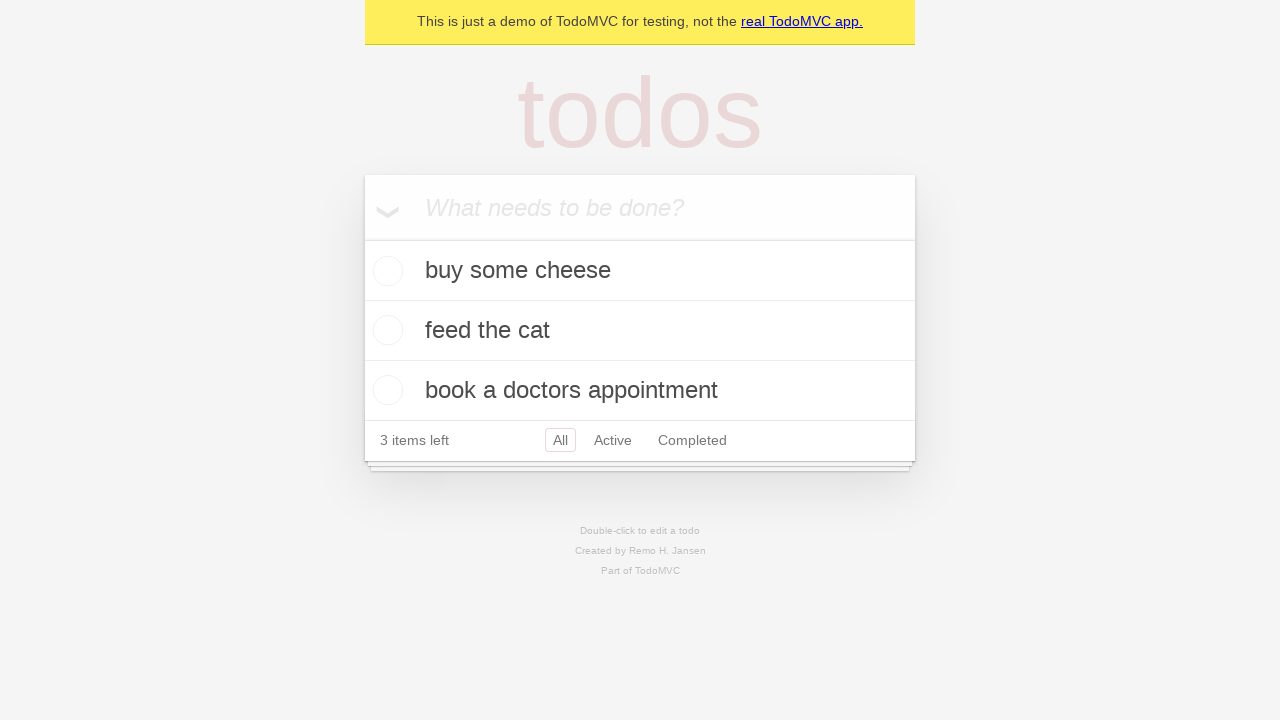

Located all todo items
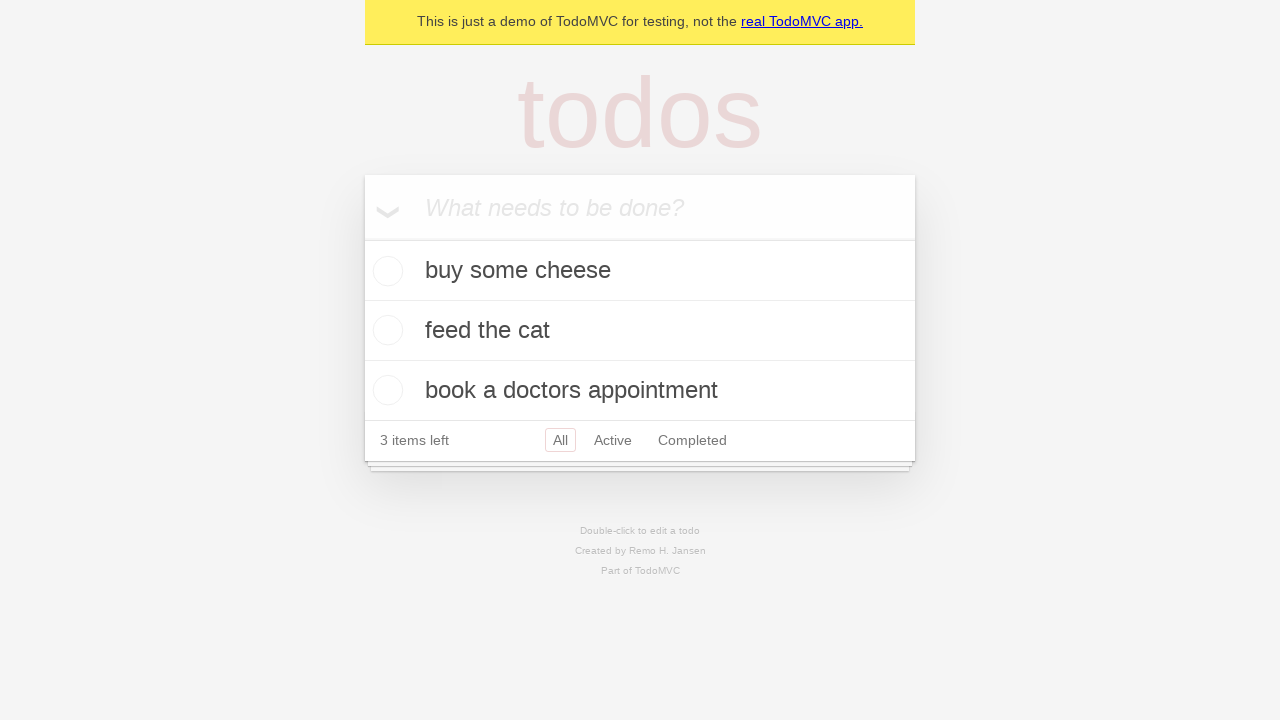

Double-clicked on the second todo item to enter edit mode at (640, 331) on internal:testid=[data-testid="todo-item"s] >> nth=1
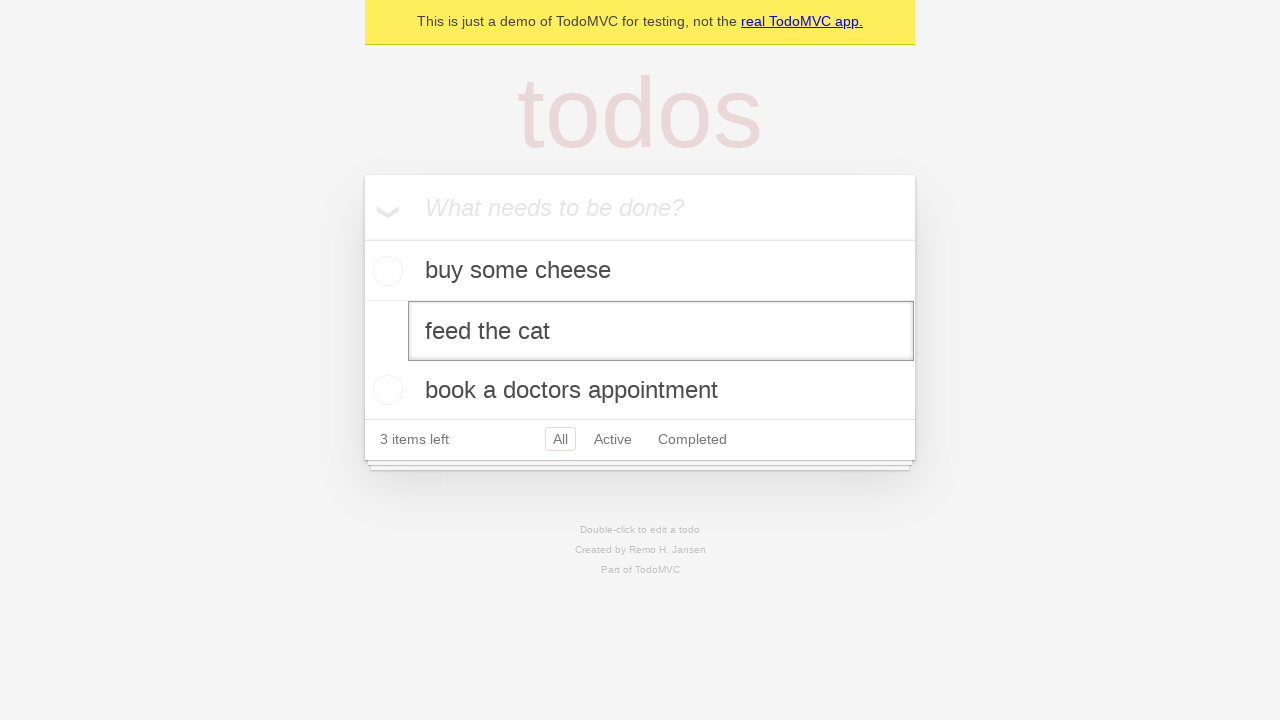

Located the edit textbox for the second todo item
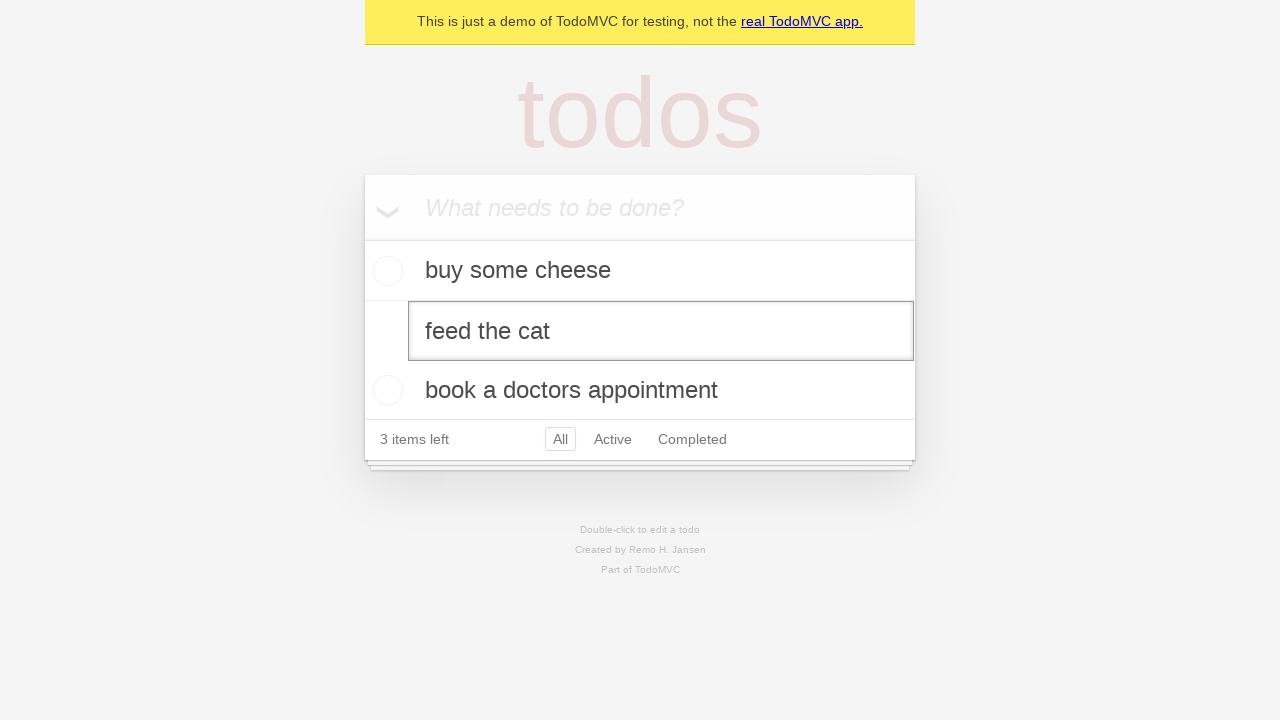

Cleared the todo text to an empty string on internal:testid=[data-testid="todo-item"s] >> nth=1 >> internal:role=textbox[nam
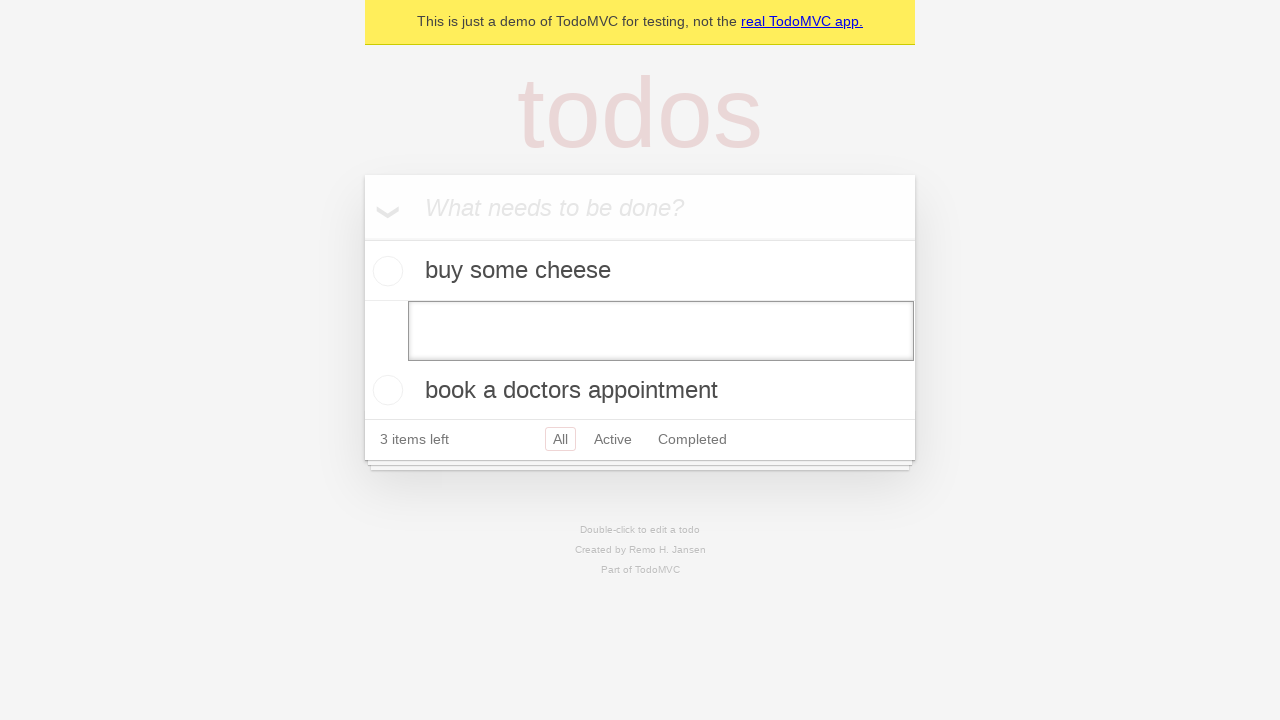

Pressed Enter to confirm the edit and remove the empty todo item on internal:testid=[data-testid="todo-item"s] >> nth=1 >> internal:role=textbox[nam
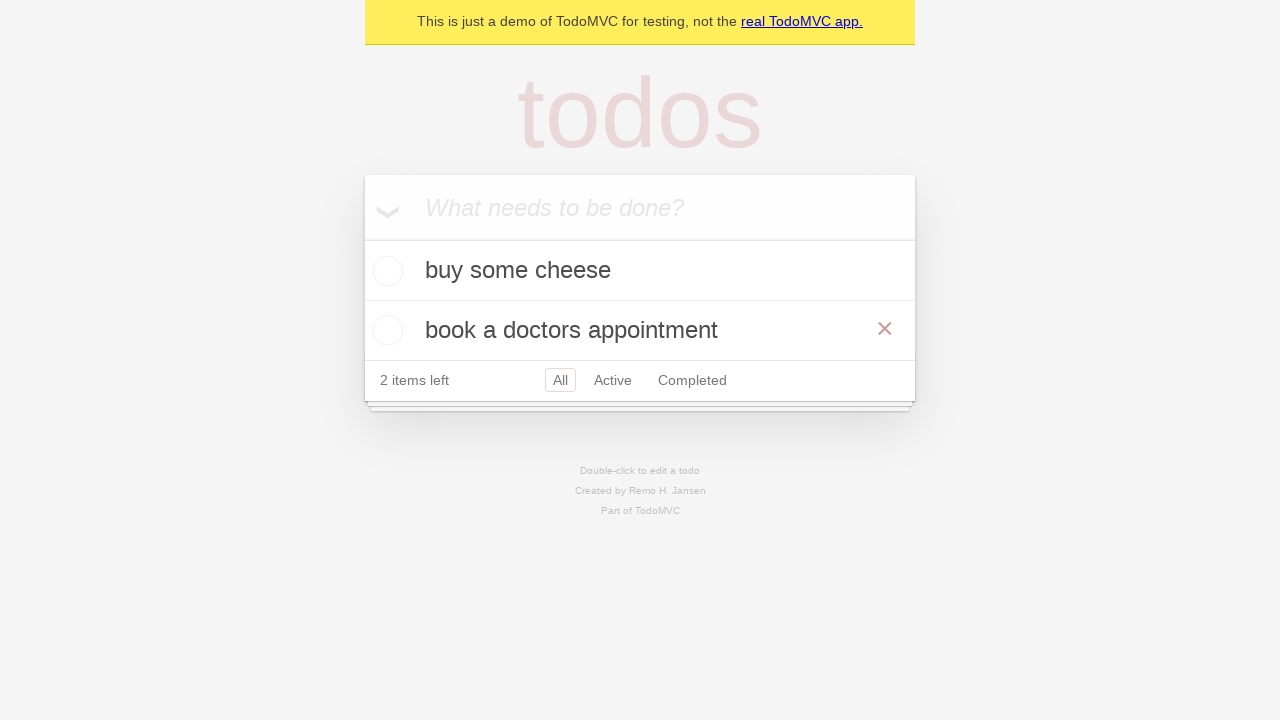

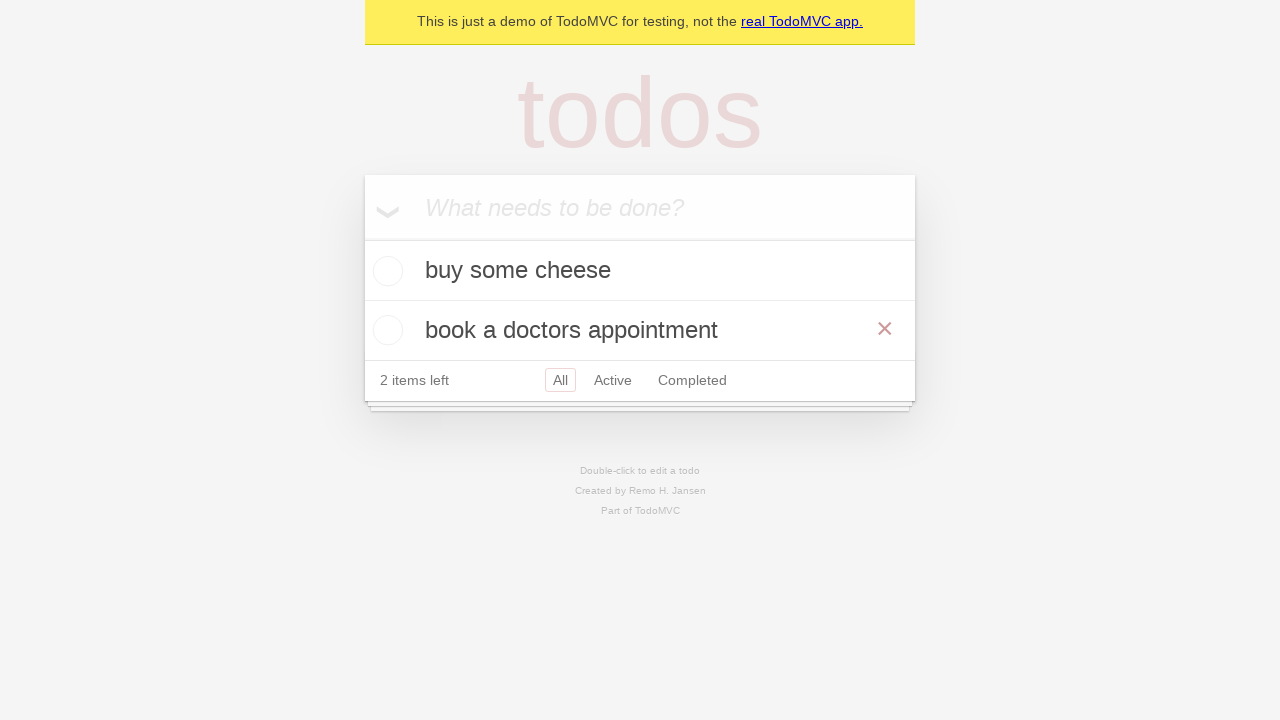